Sets mobile viewport and navigates to the tour page to verify that mobile-specific buttons (back and WhatsApp) are visible.

Starting URL: https://virtual-ochre.vercel.app/client/tour/

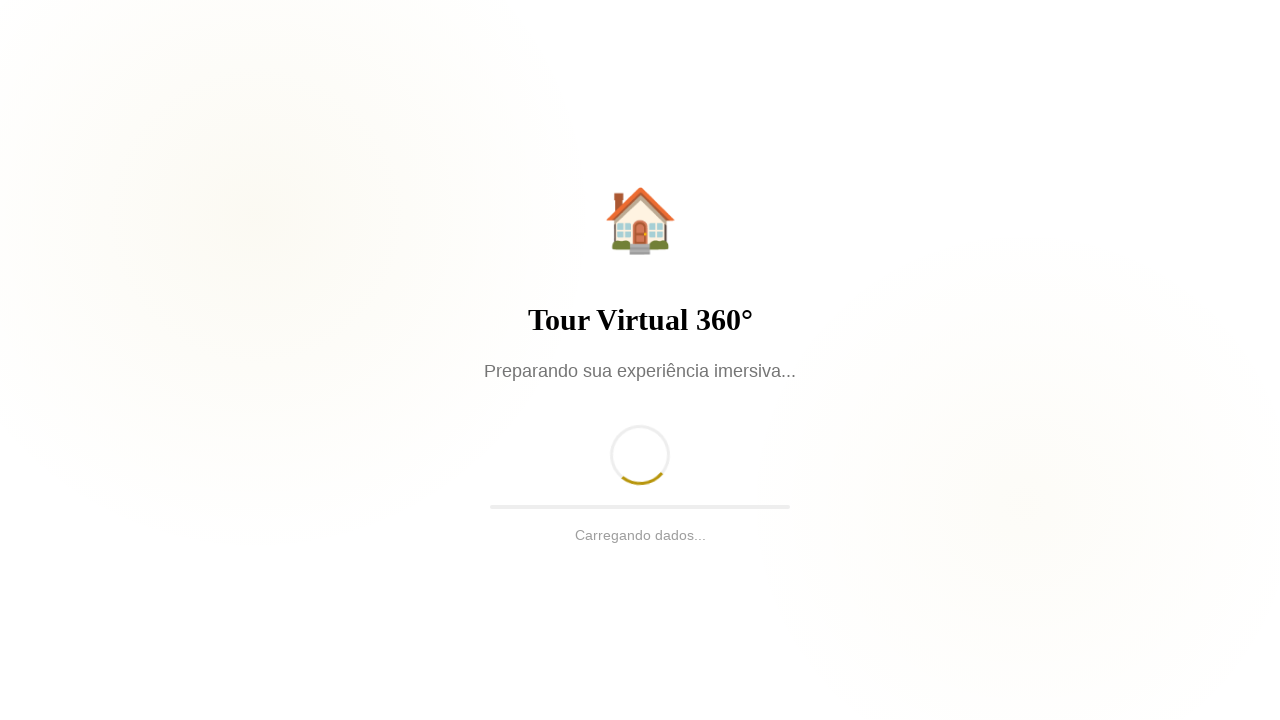

Set mobile viewport size to 375x667
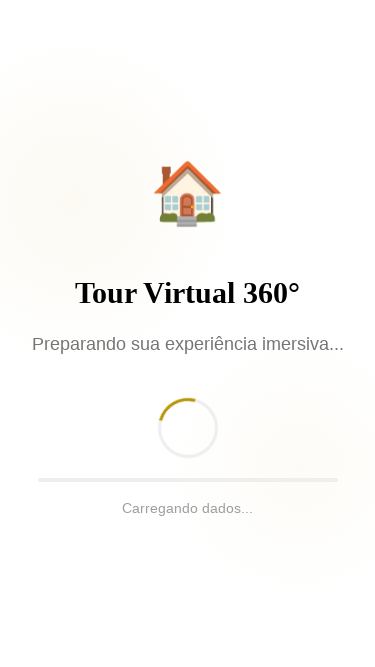

Reloaded page with mobile viewport
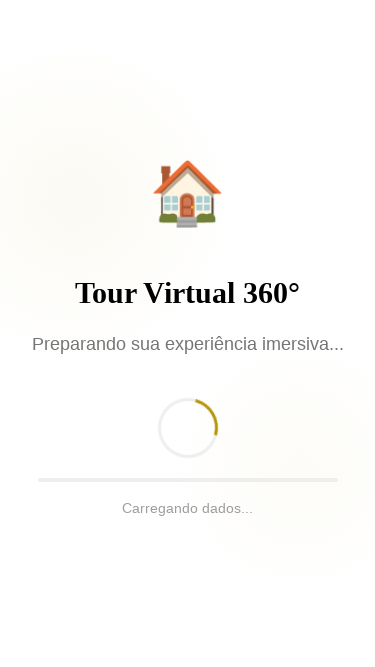

Waited for network to be idle
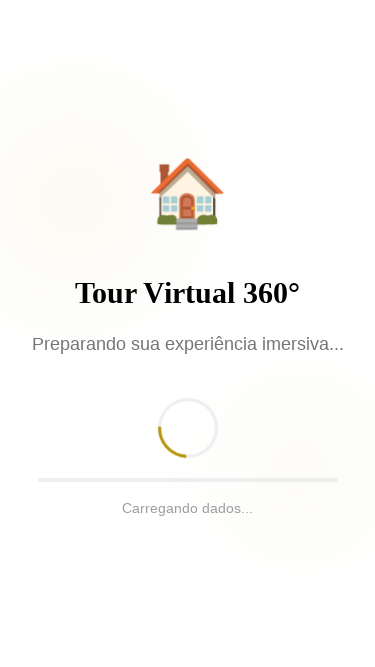

Verified mobile back button is visible
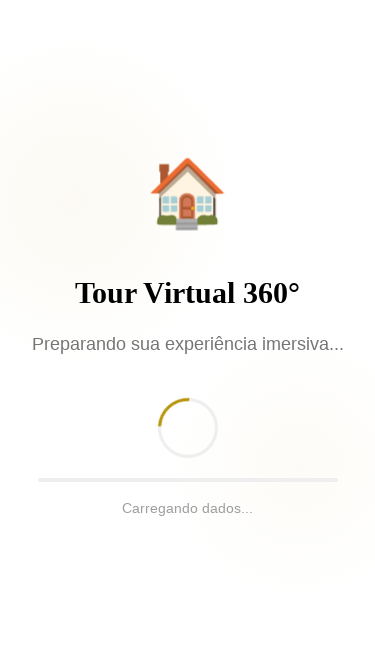

Verified mobile WhatsApp button is visible
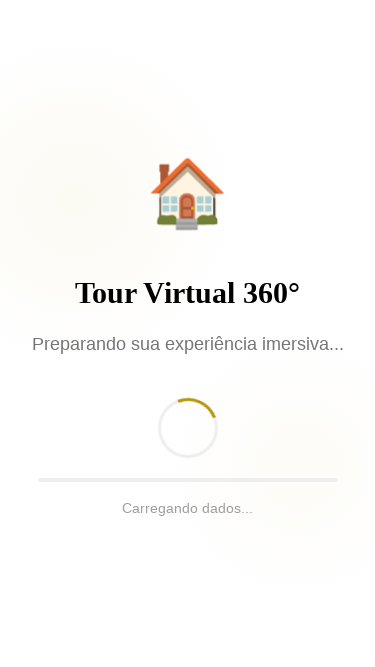

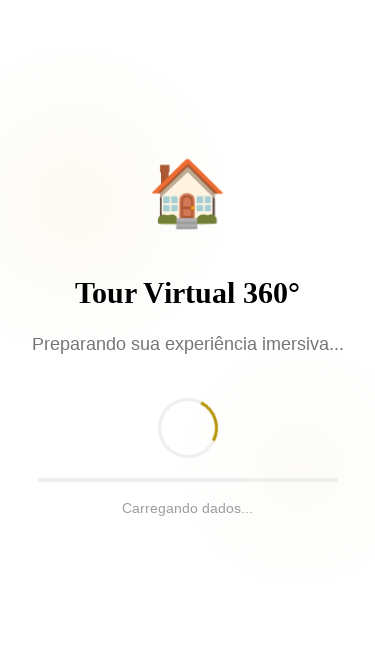